Clicks on the Book Store Application card and verifies navigation to the books page URL.

Starting URL: https://demoqa.com

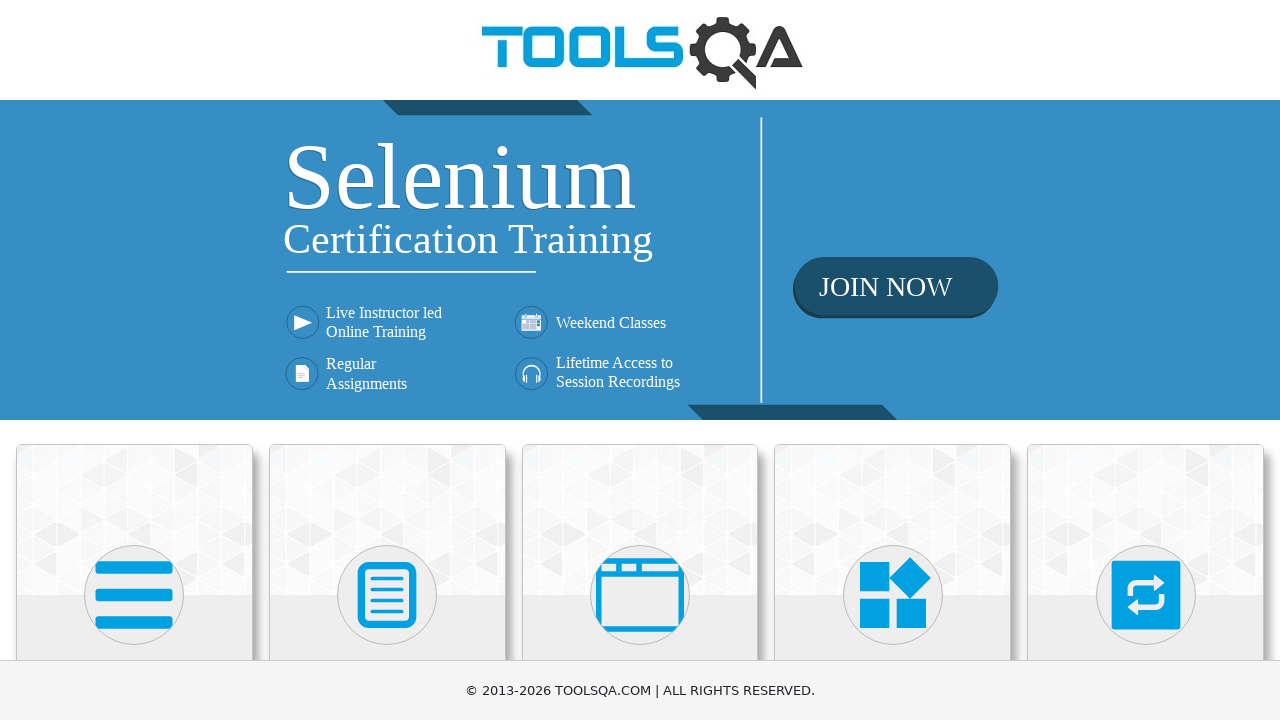

Clicked on the Book Store Application card at (134, 461) on text=Book Store Application
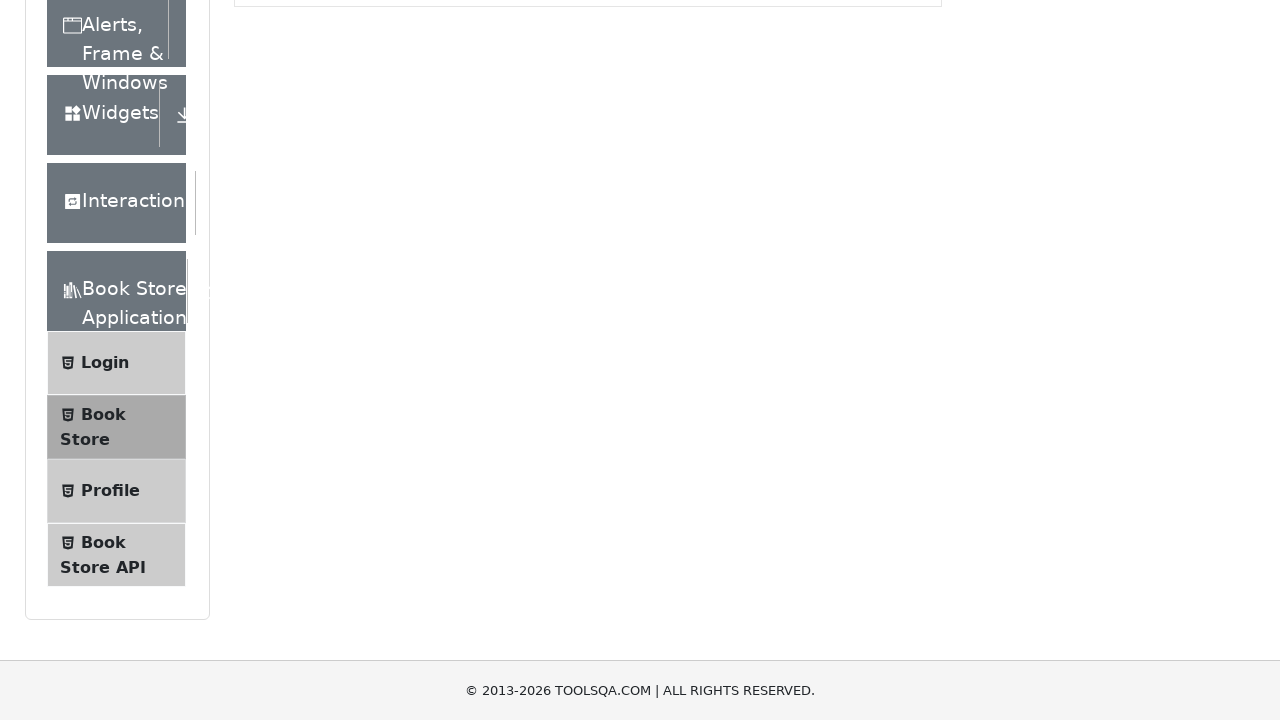

Verified navigation to books page URL (https://demoqa.com/books)
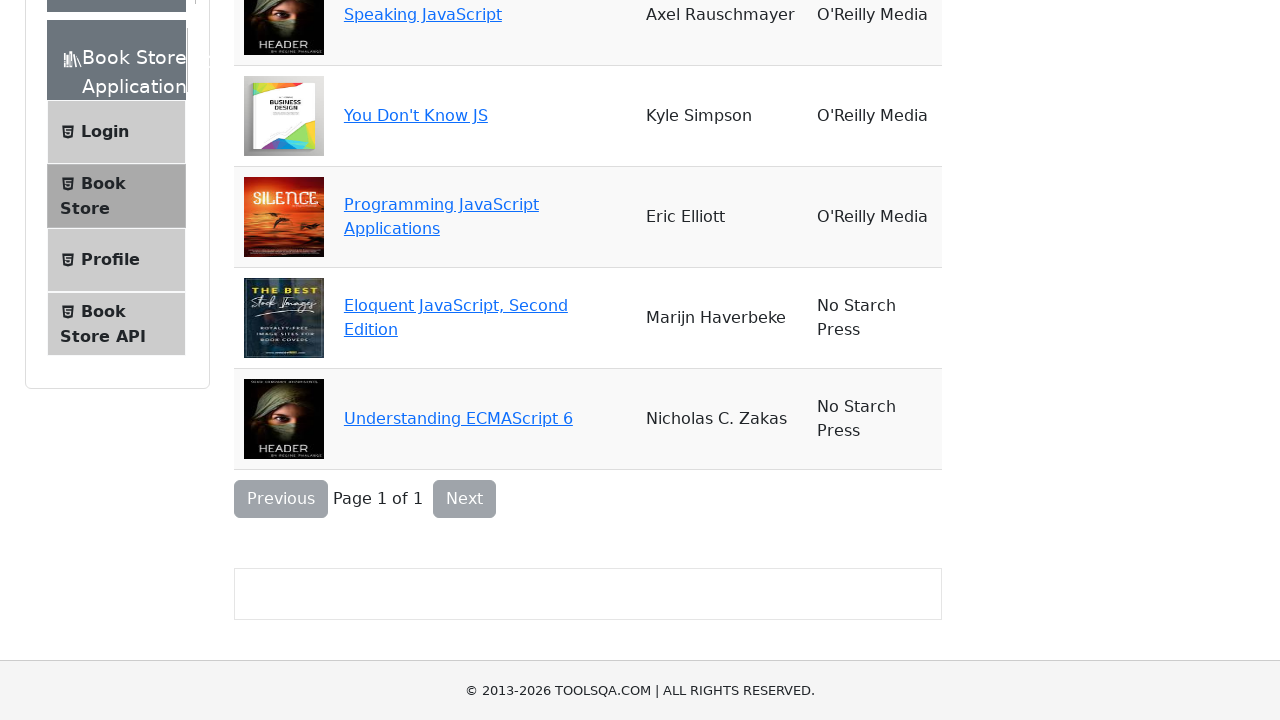

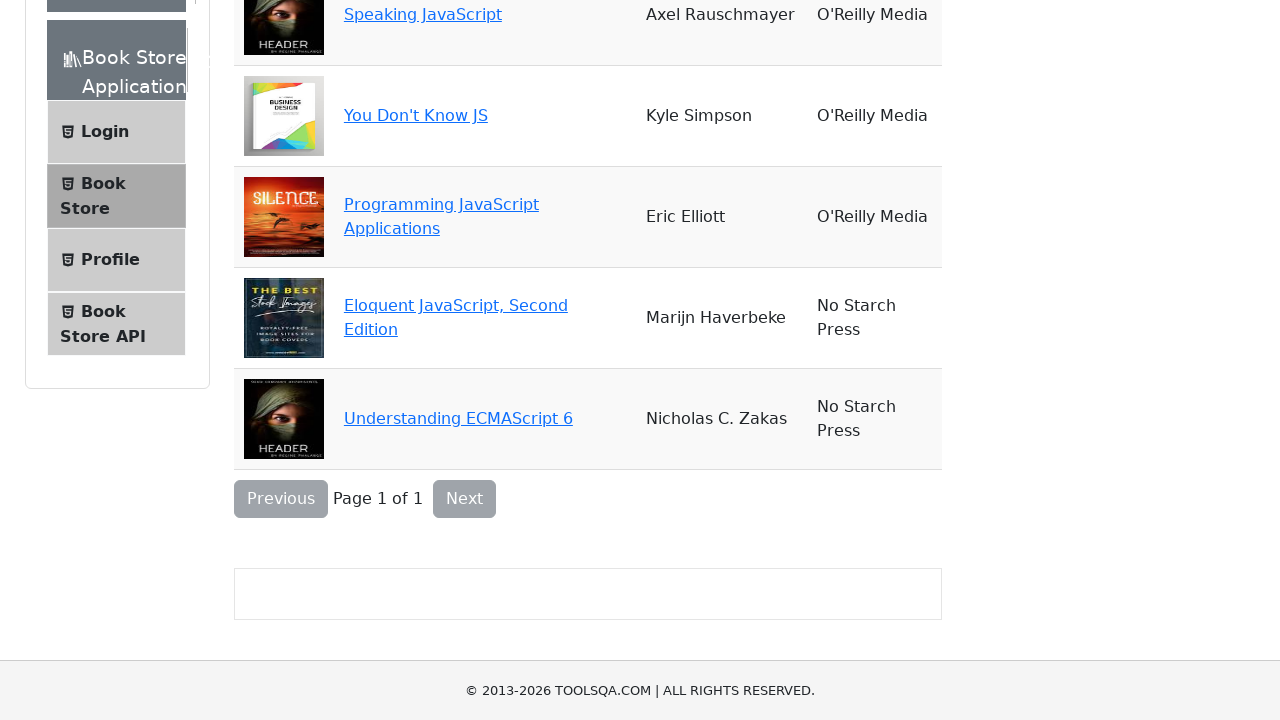